Tests mouse hover functionality by revealing hidden content and clicking on a hover menu option

Starting URL: https://rahulshettyacademy.com/AutomationPractice/

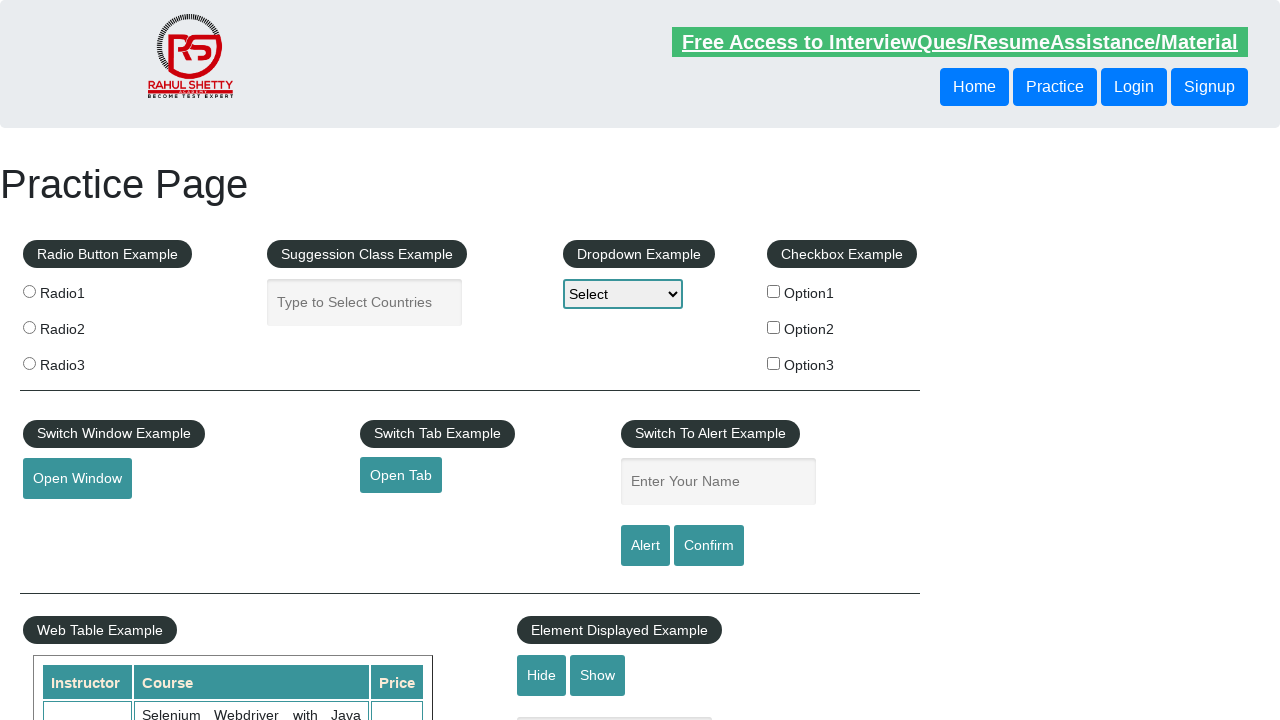

Hovered over mouse hover element to reveal hidden content at (109, 361) on .mouse-hover
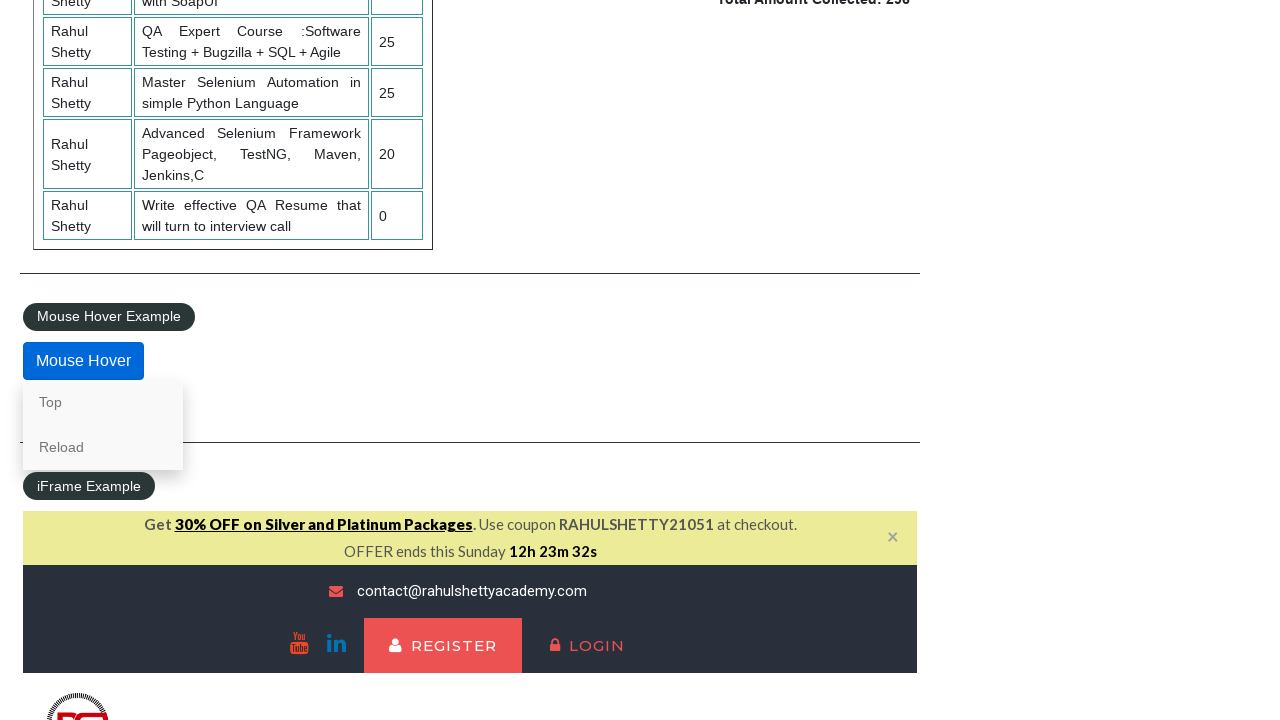

Clicked on 'Top' option in hover menu at (103, 402) on text=Top
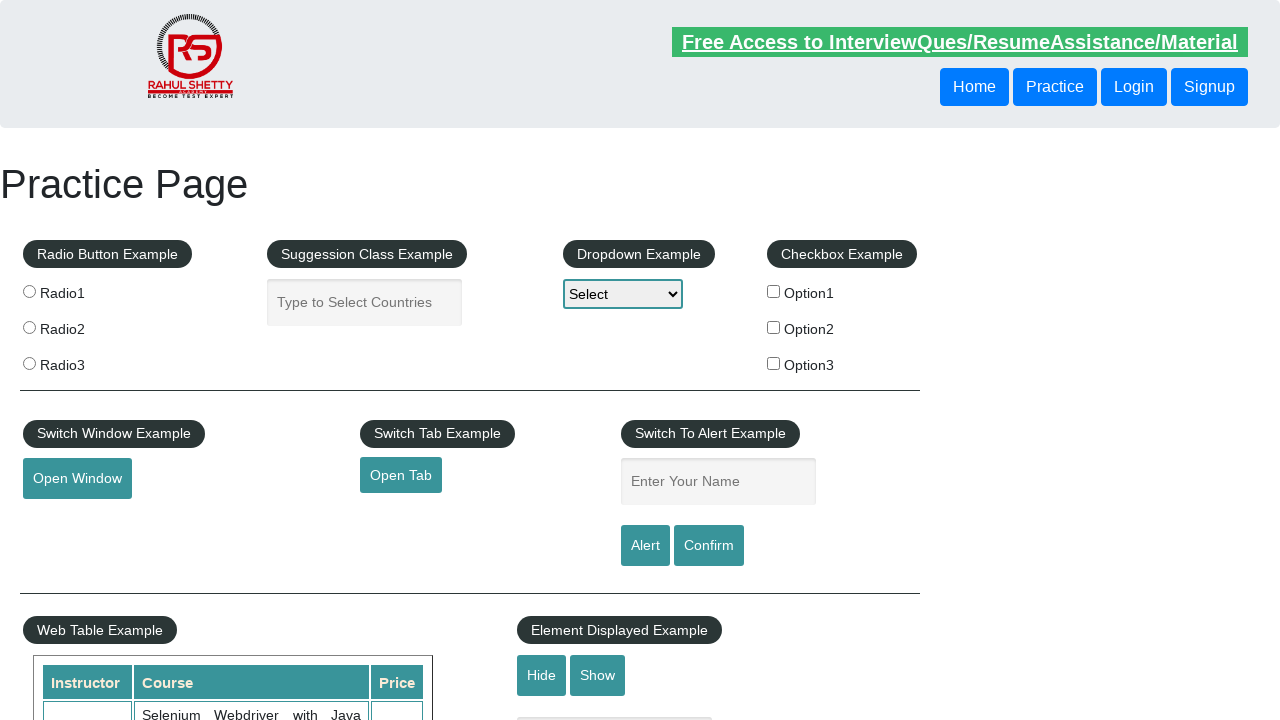

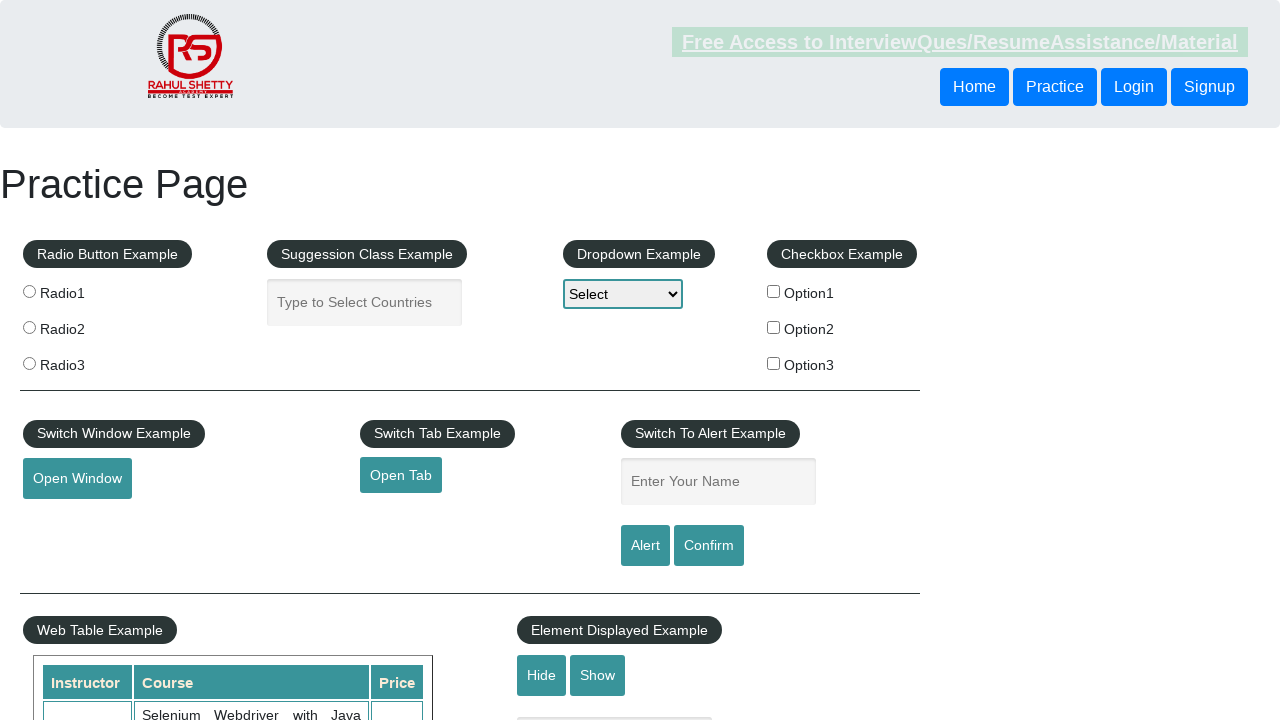